Tests number input field by entering values and using arrow keys to increment/decrement

Starting URL: http://the-internet.herokuapp.com/inputs

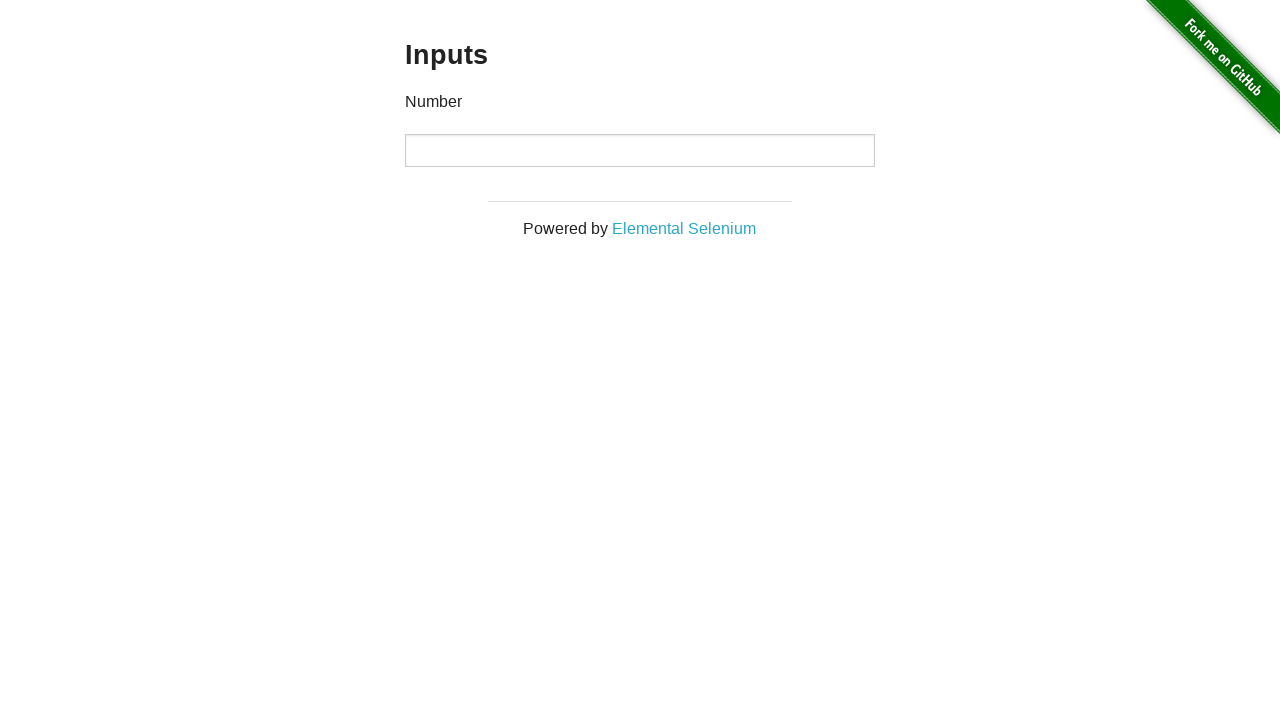

Located number input field
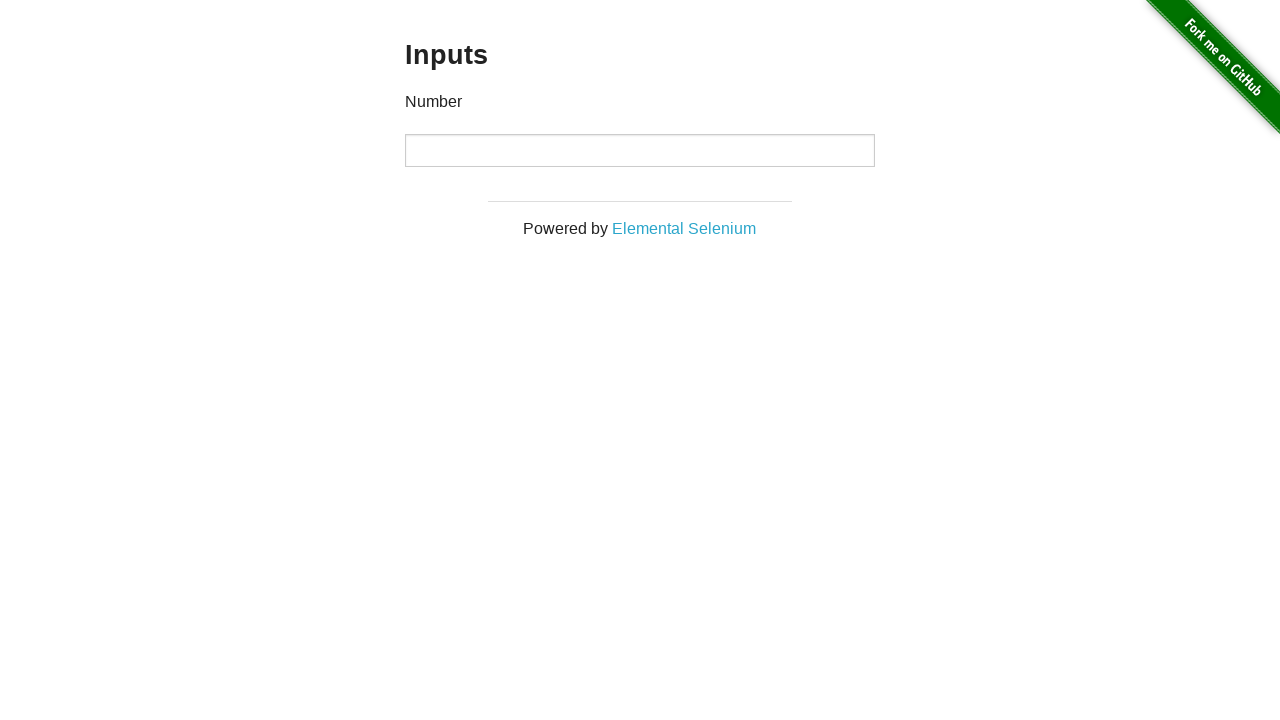

Entered value '42' into input field on input
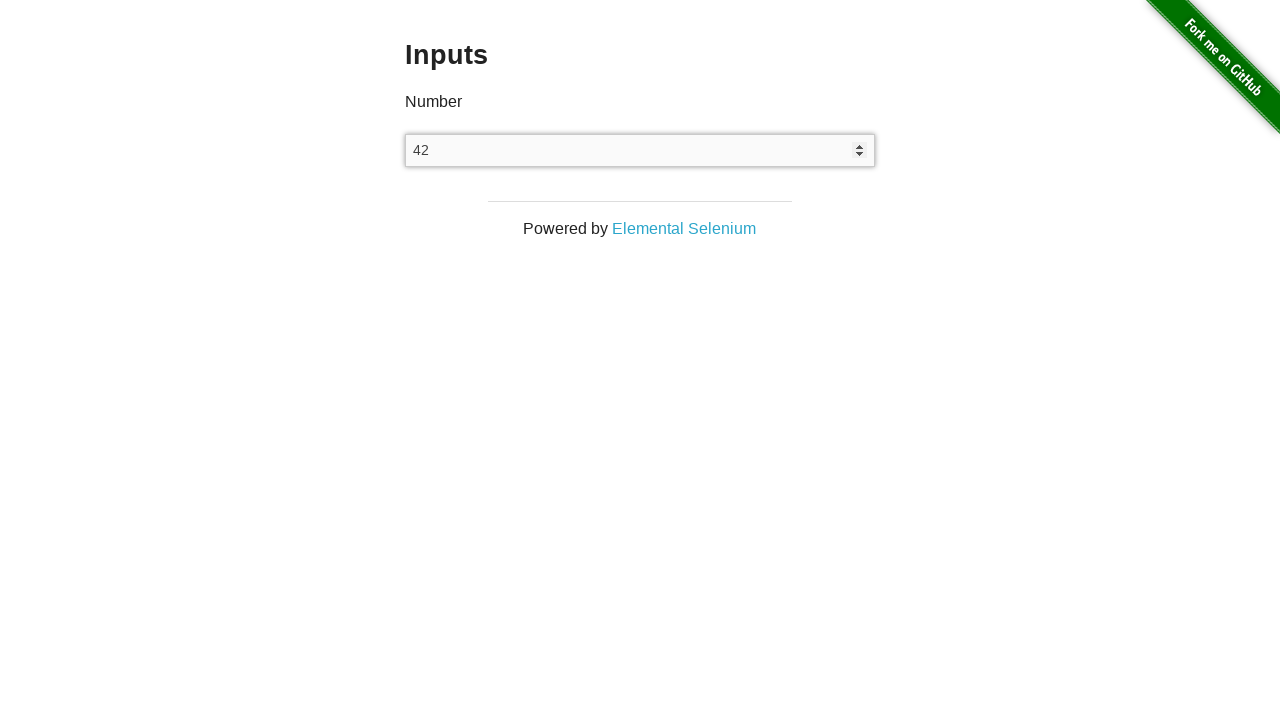

Verified input value is '42'
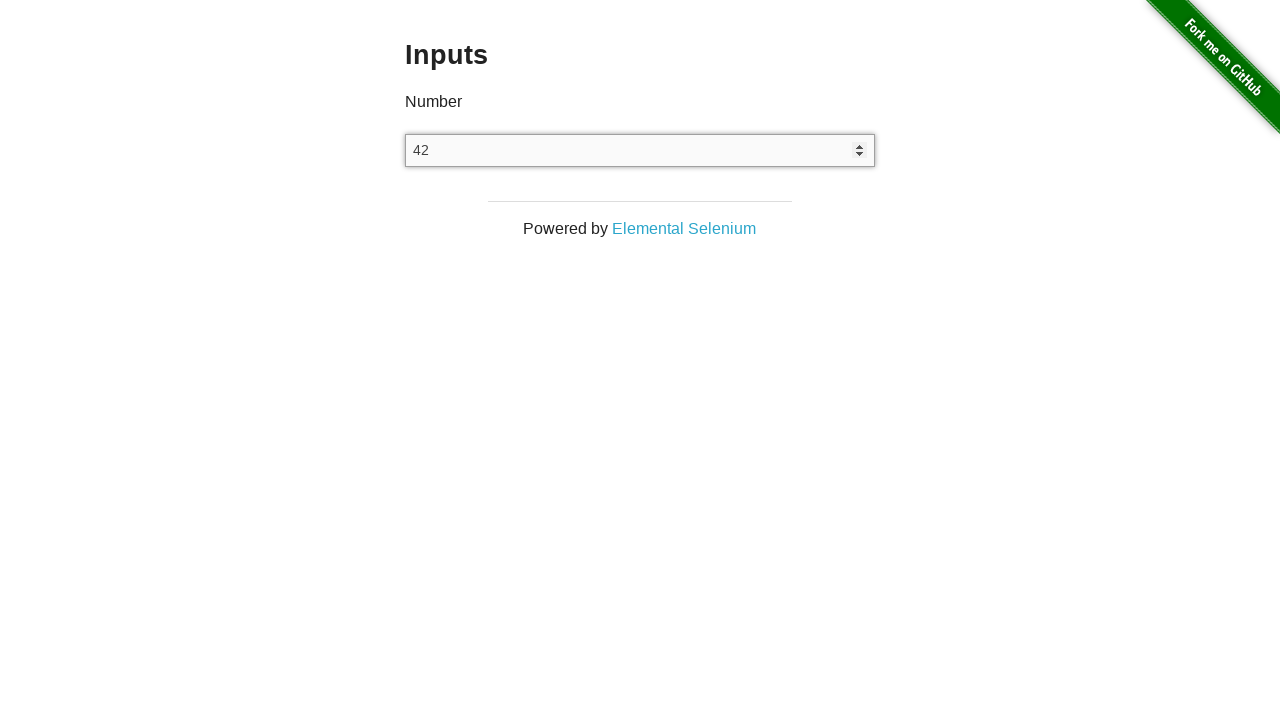

Entered value '10' into input field on input
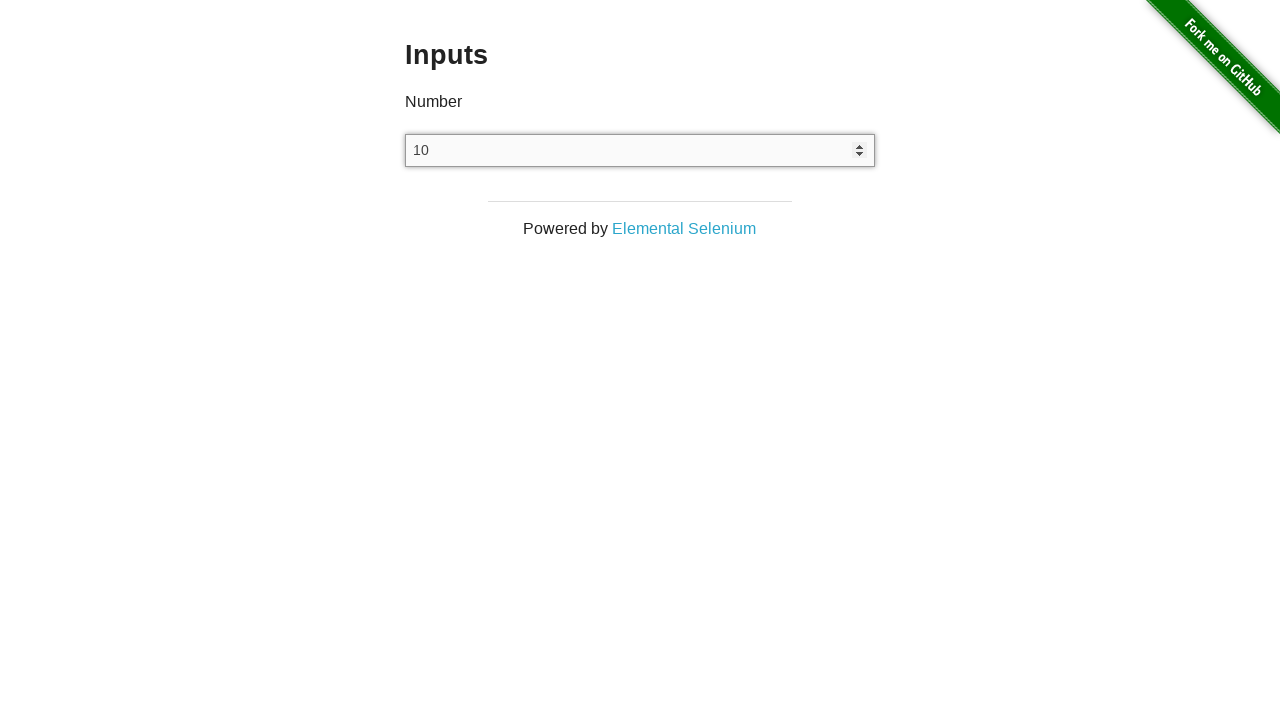

Pressed ArrowUp key to increment value on input
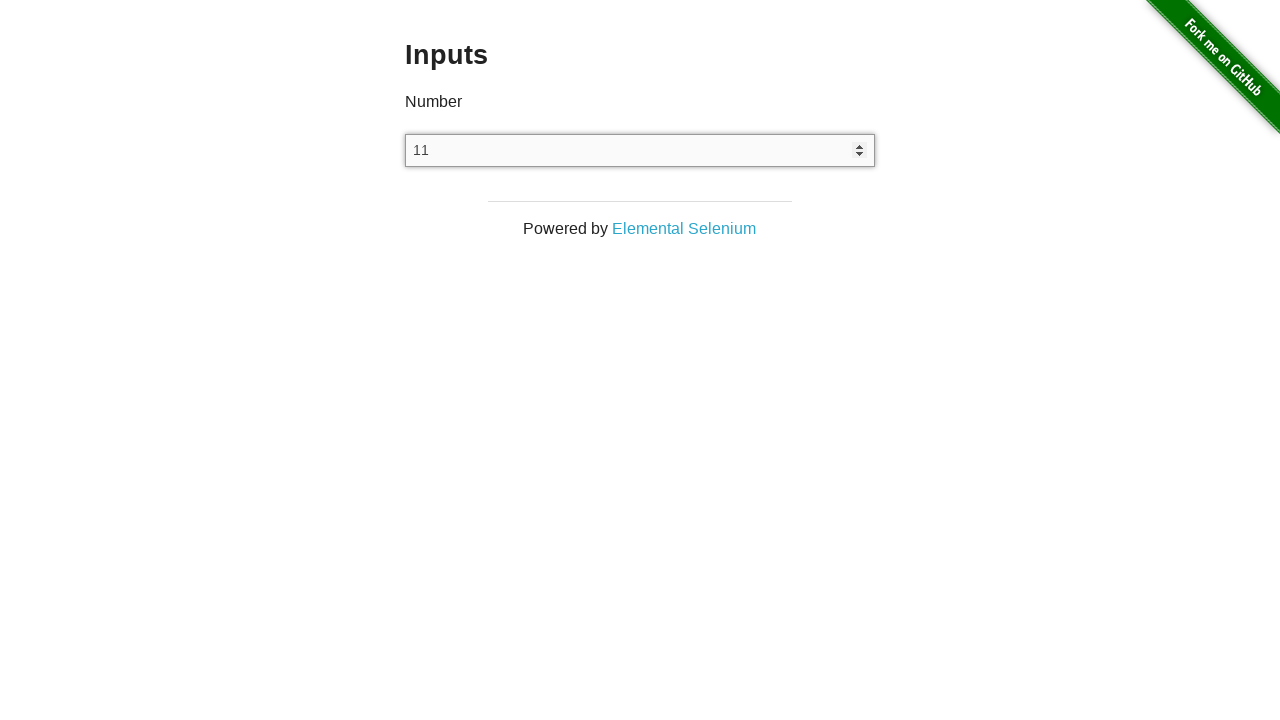

Verified value incremented to '11' after ArrowUp
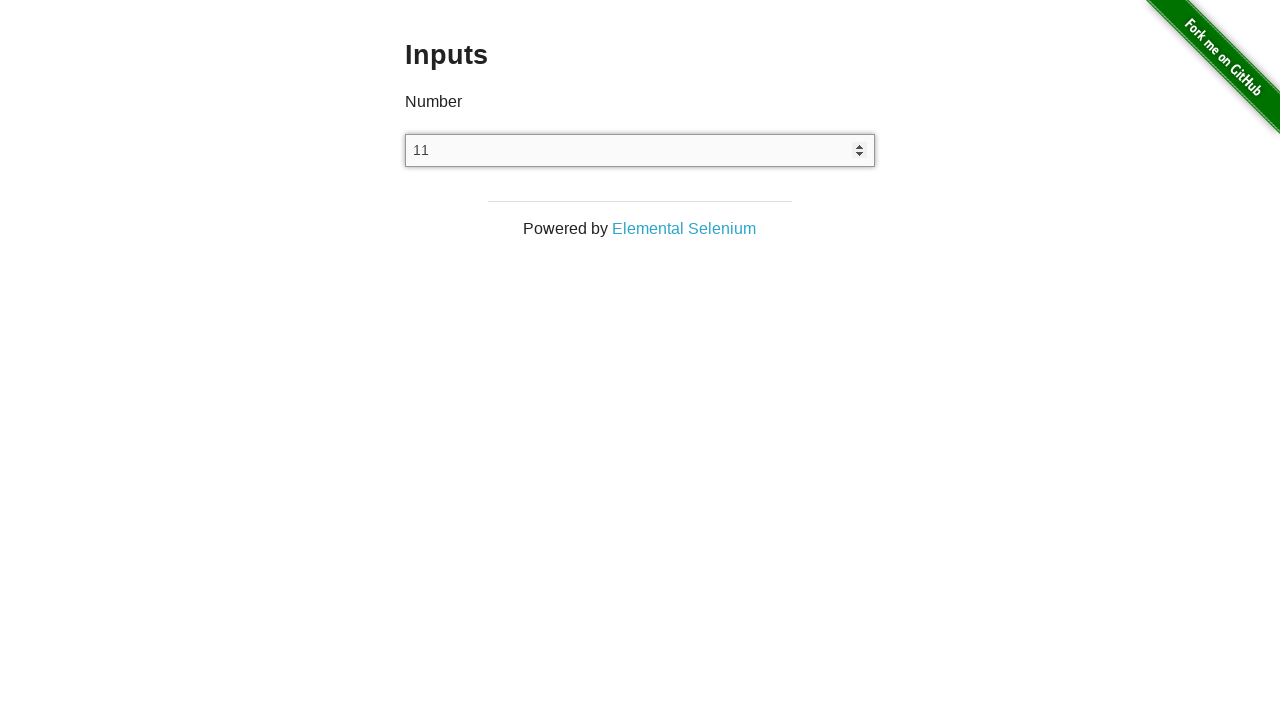

Pressed ArrowDown key to decrement value on input
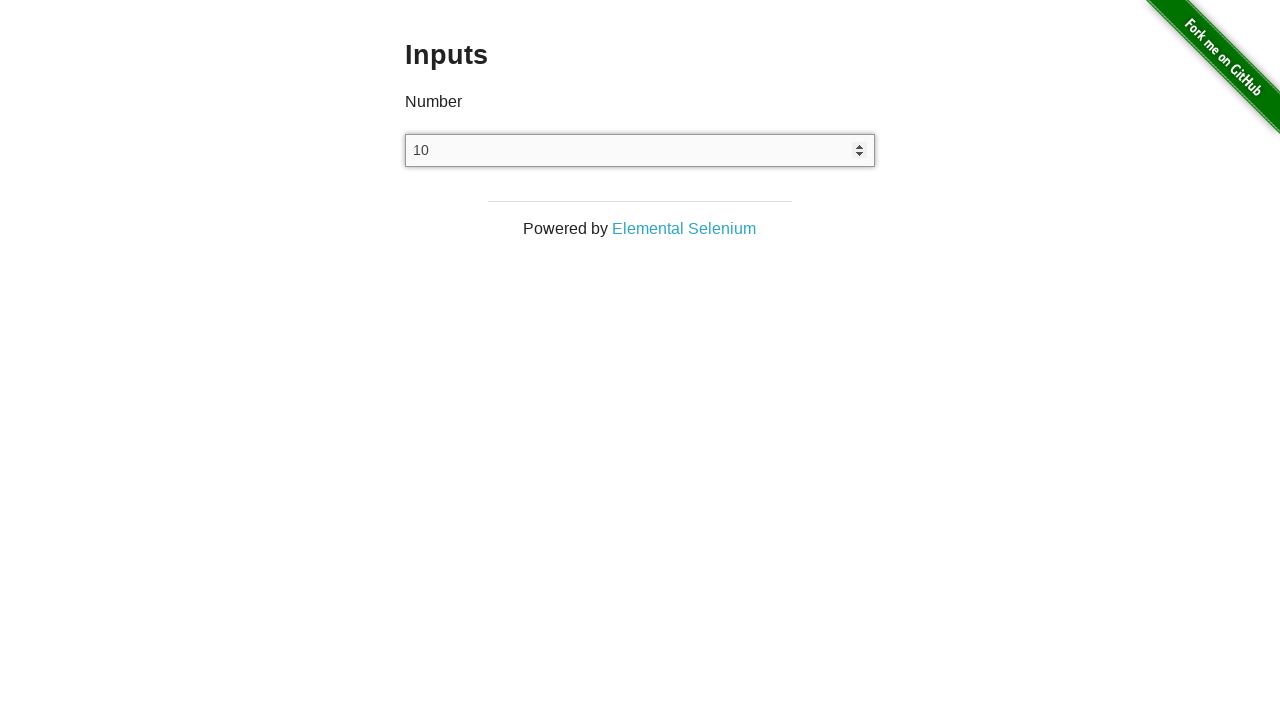

Verified value decremented to '10' after ArrowDown
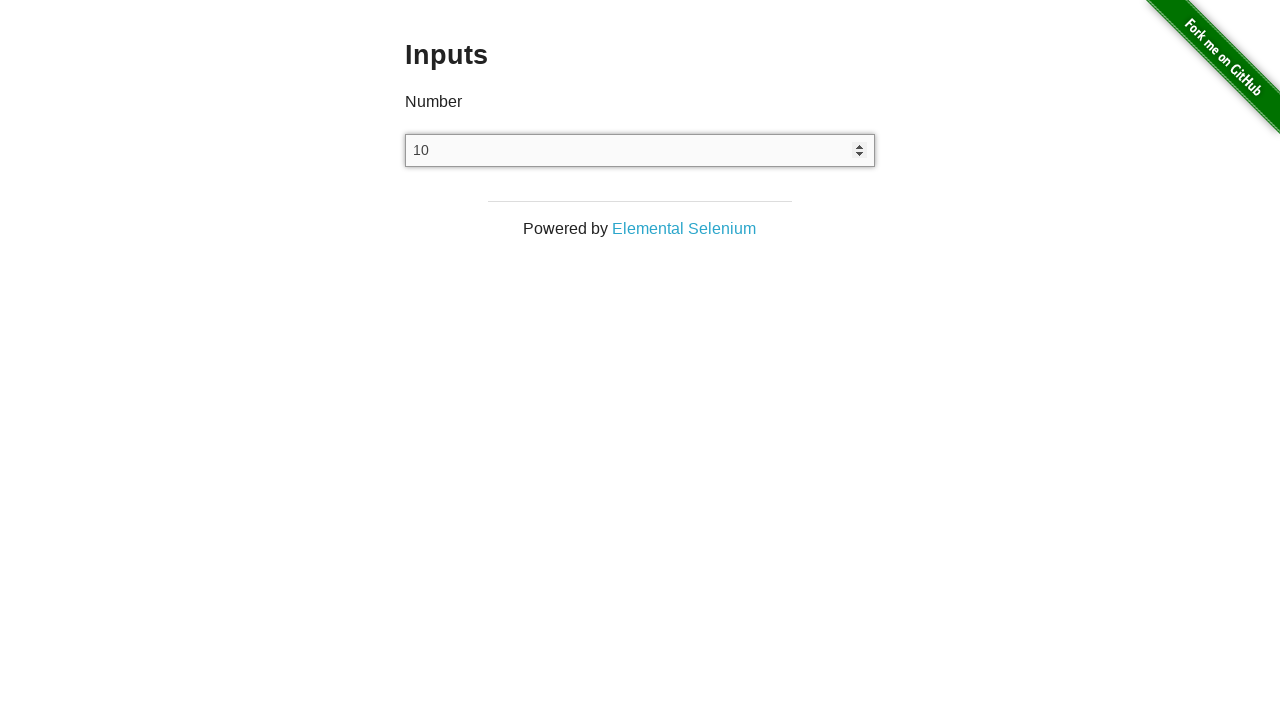

Entered negative value '-5' into input field on input
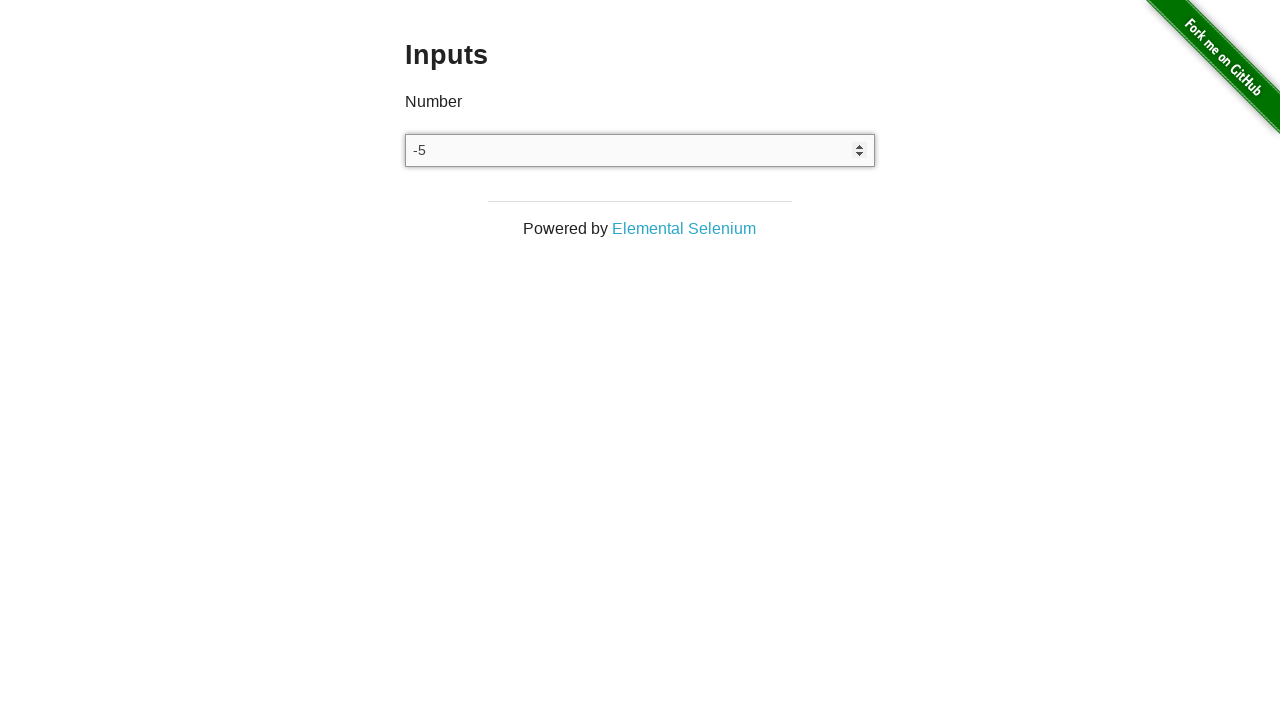

Pressed ArrowUp key on negative value to increment on input
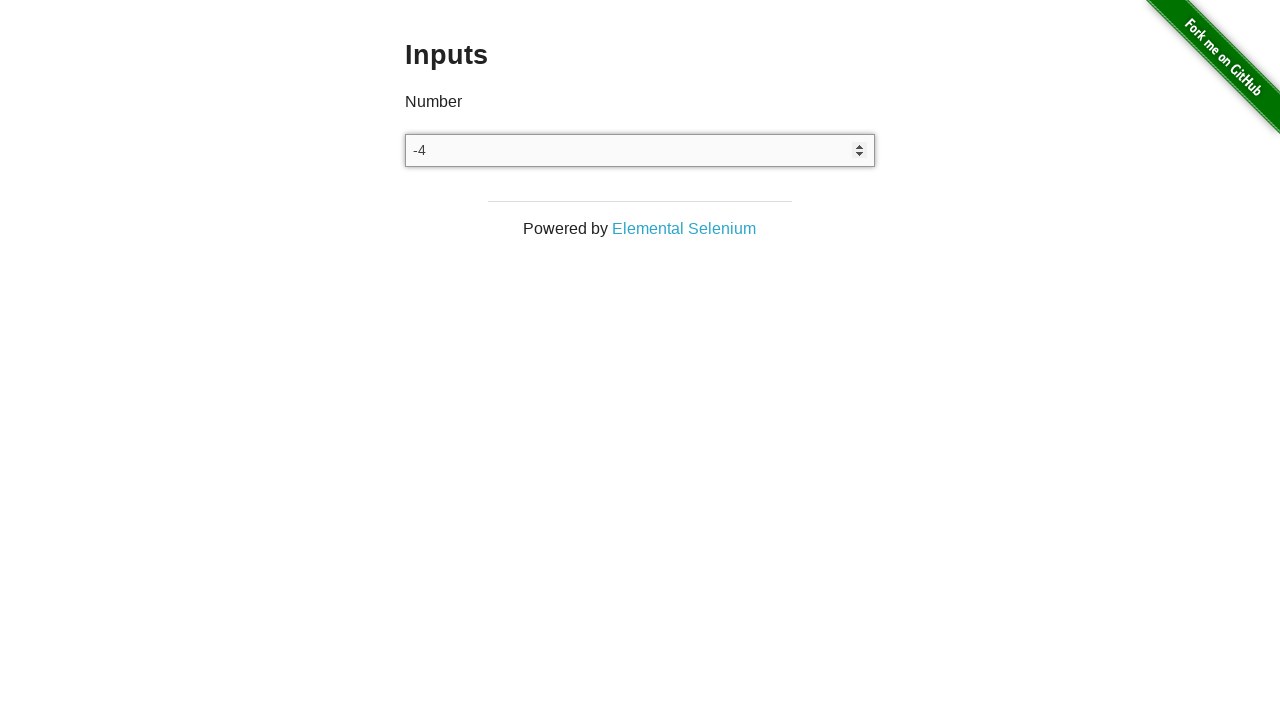

Verified negative value incremented to '-4' after ArrowUp
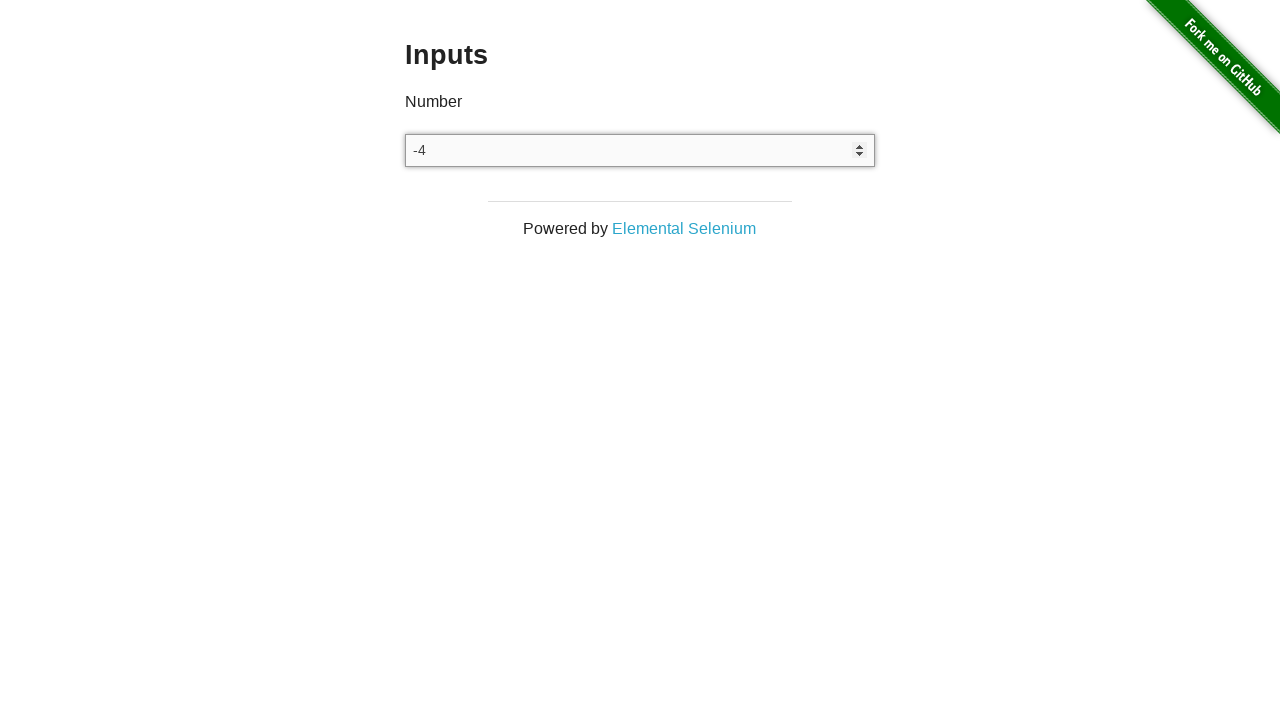

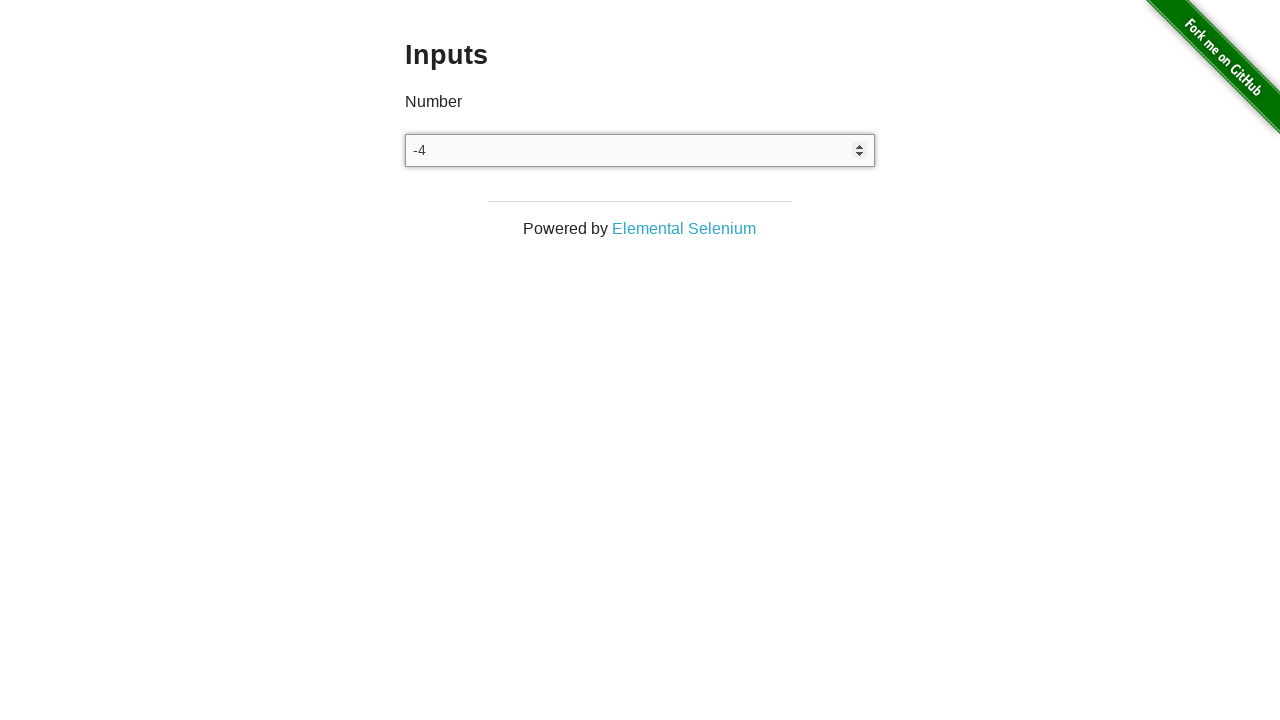